Tests JavaScript prompt dialog handling on W3Schools by clicking a button that triggers a prompt, entering text into the prompt, and accepting it

Starting URL: https://www.w3schools.com/js/tryit.asp?filename=tryjs_prompt

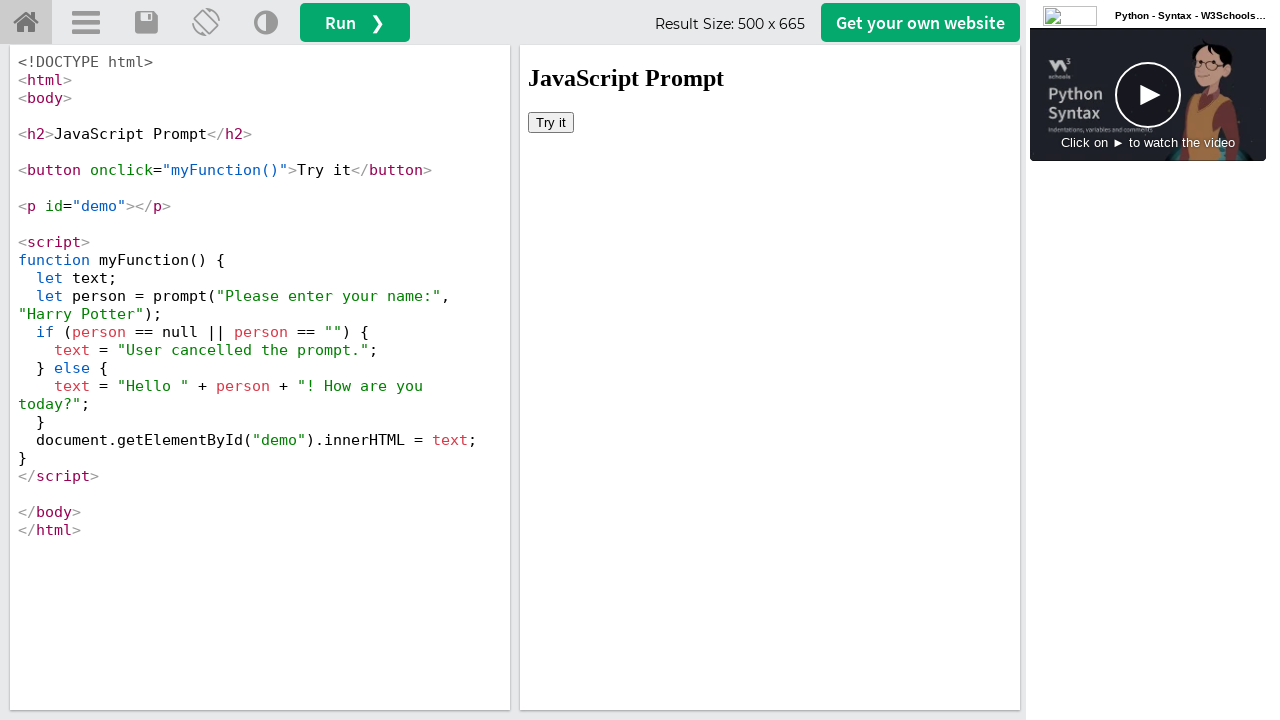

Located the iframe element with id 'iframeResult'
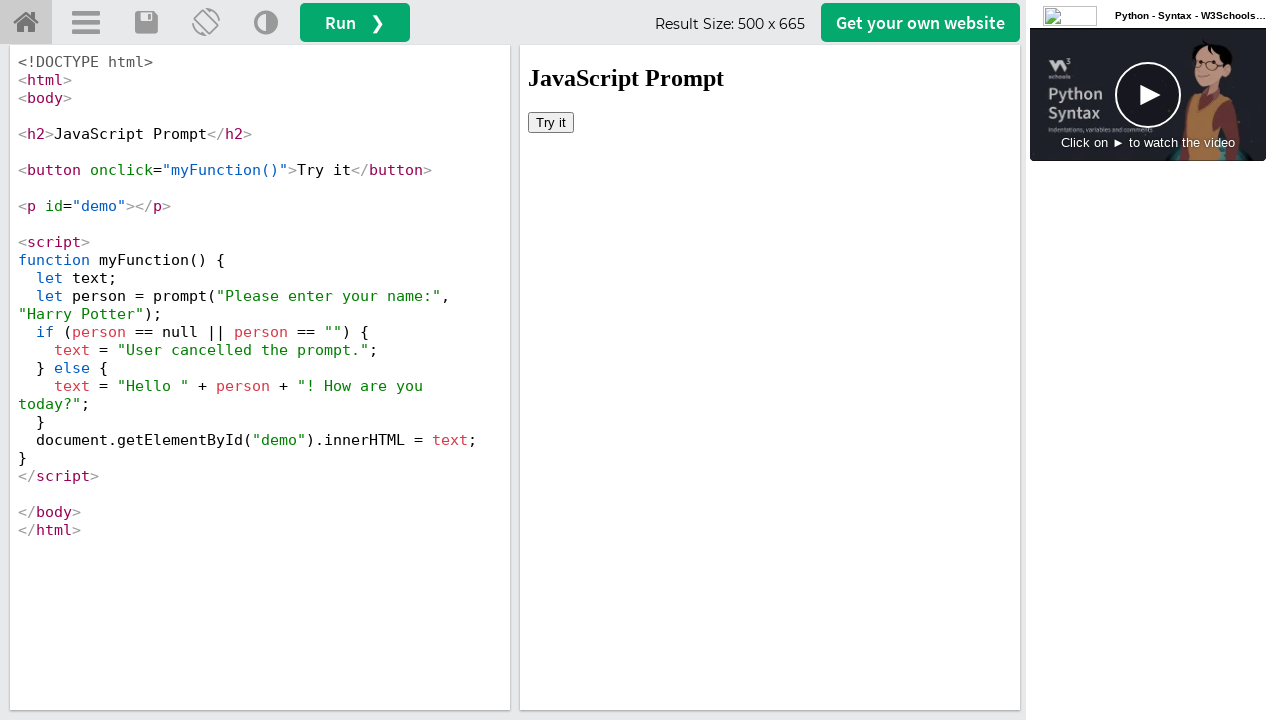

Clicked the button inside the iframe to trigger the prompt at (551, 122) on #iframeResult >> internal:control=enter-frame >> body > button
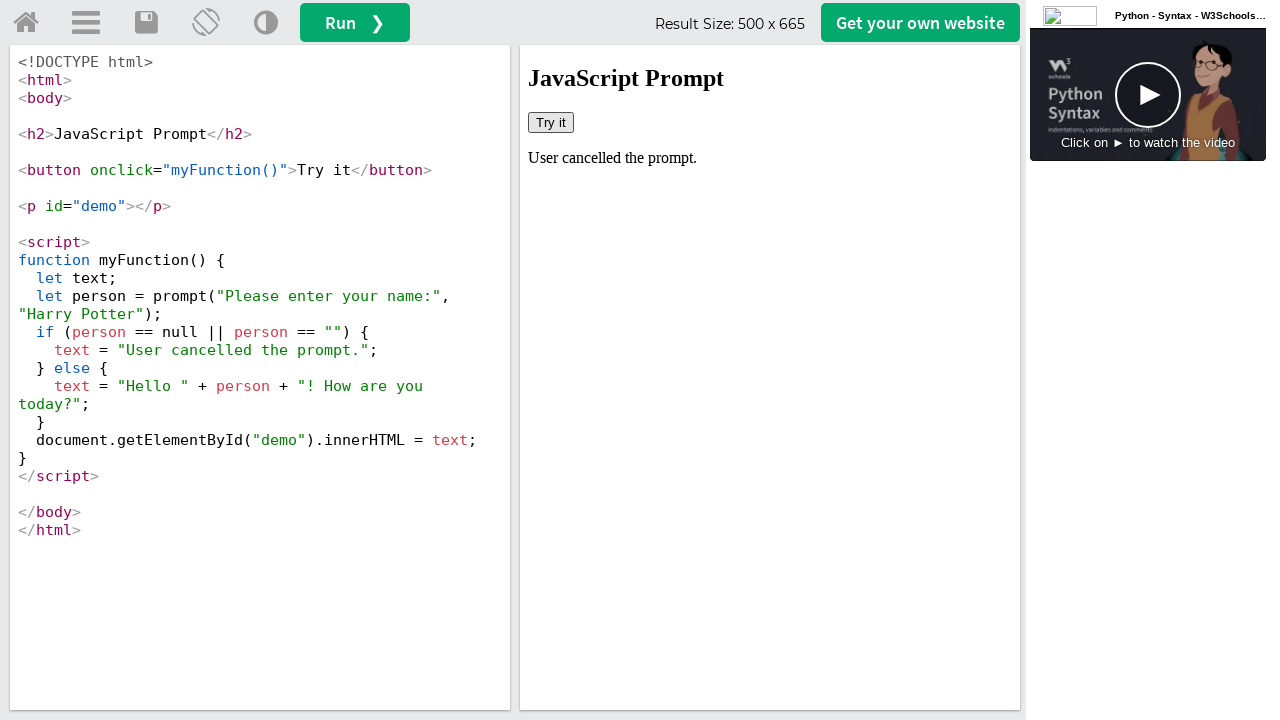

Set up dialog handler to accept prompts with 'Bruce'
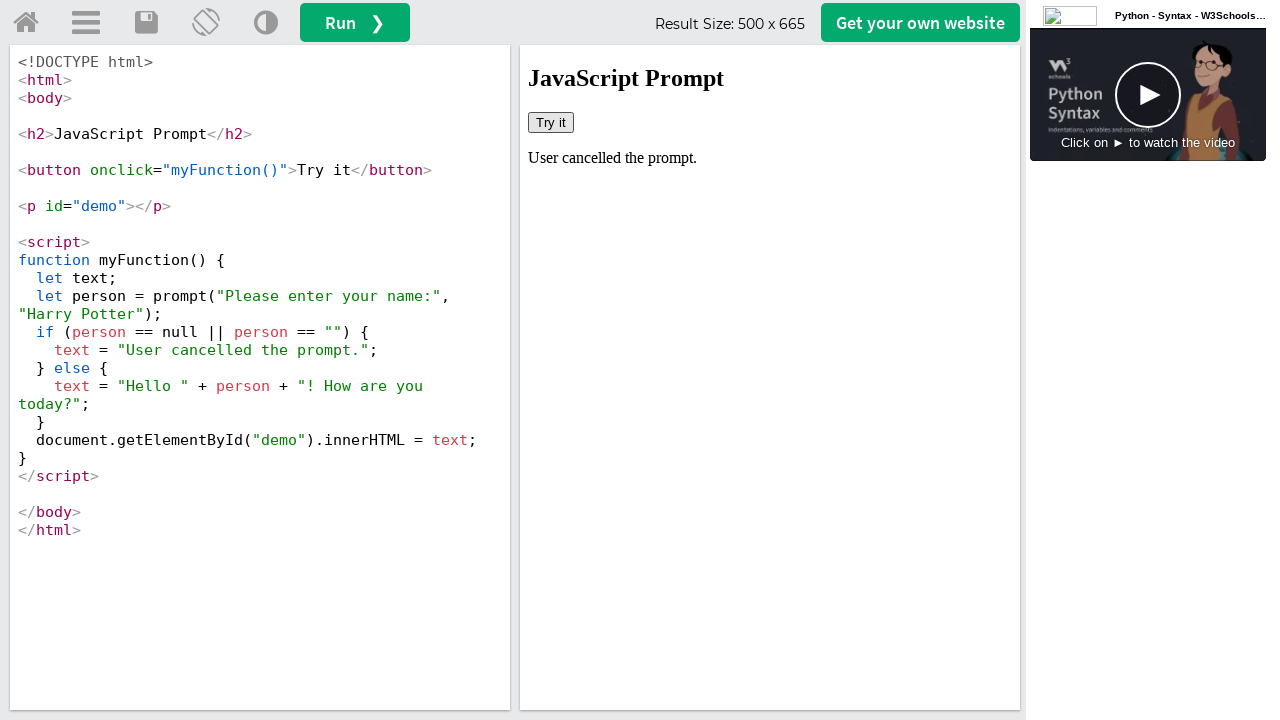

Registered dialog handler function to accept prompts with 'Bruce'
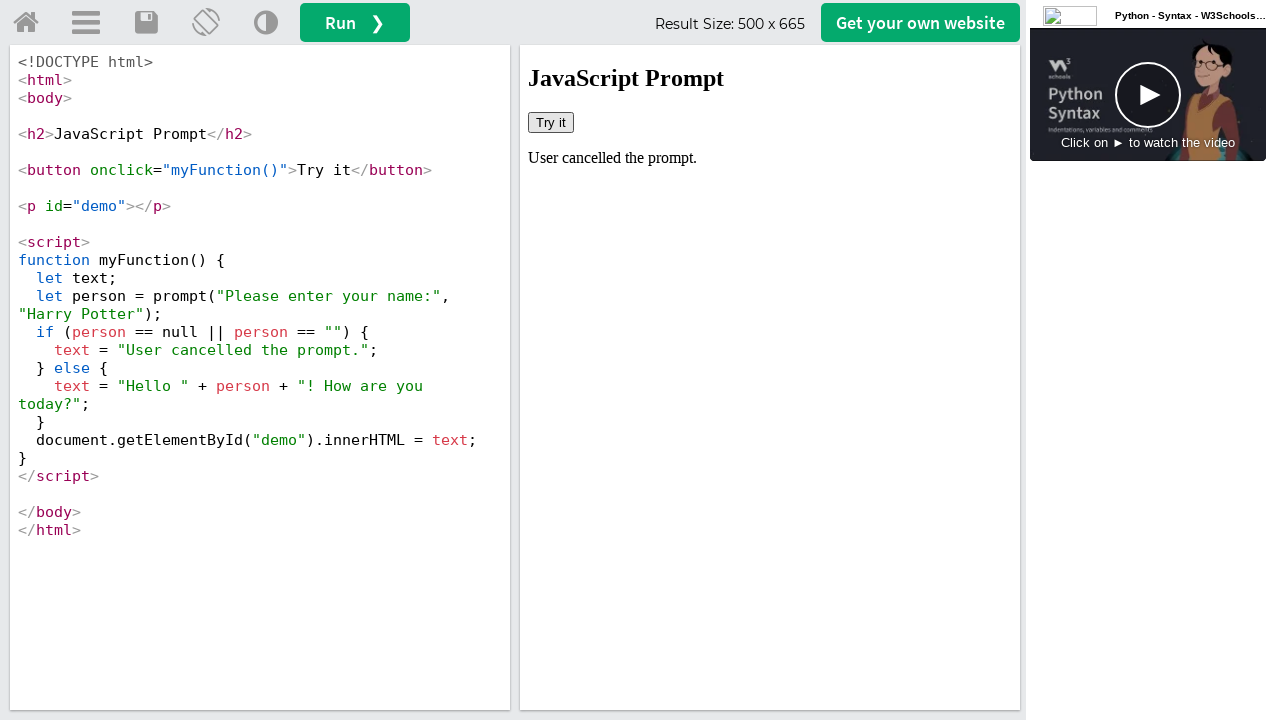

Clicked the button inside the iframe to trigger the prompt dialog at (551, 122) on #iframeResult >> internal:control=enter-frame >> body > button
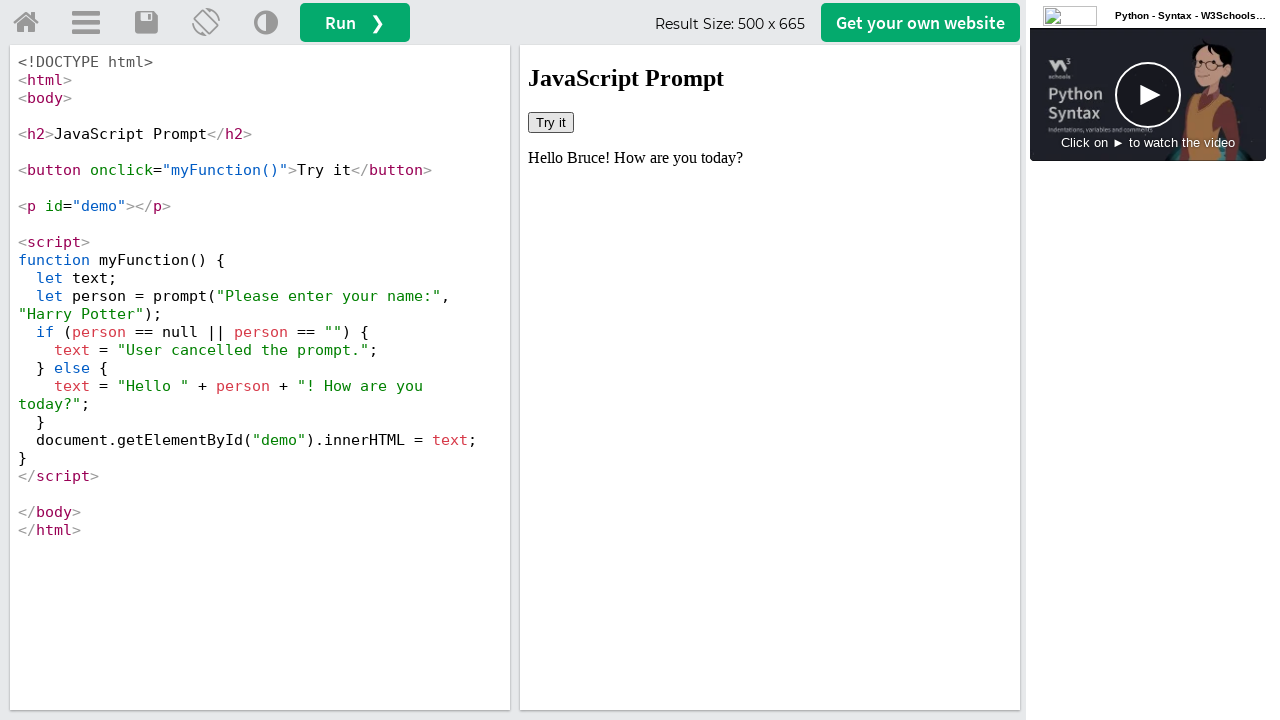

Waited 1 second for the page to process the dialog response
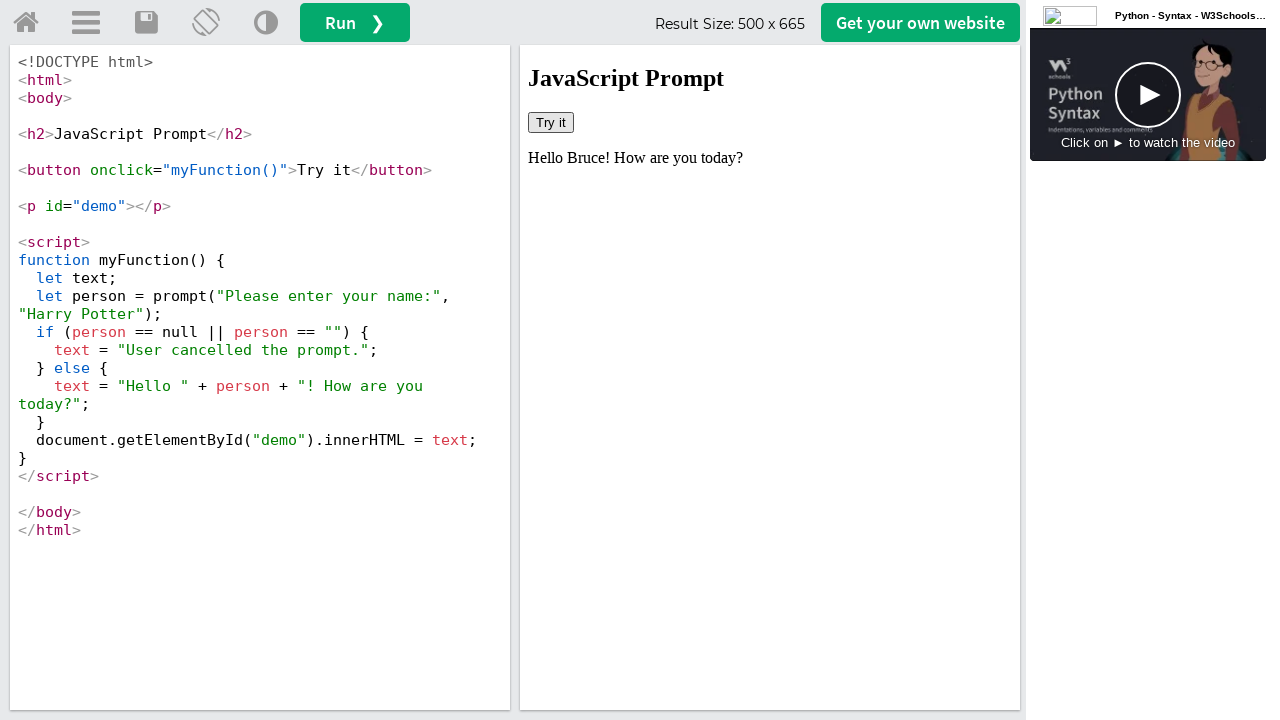

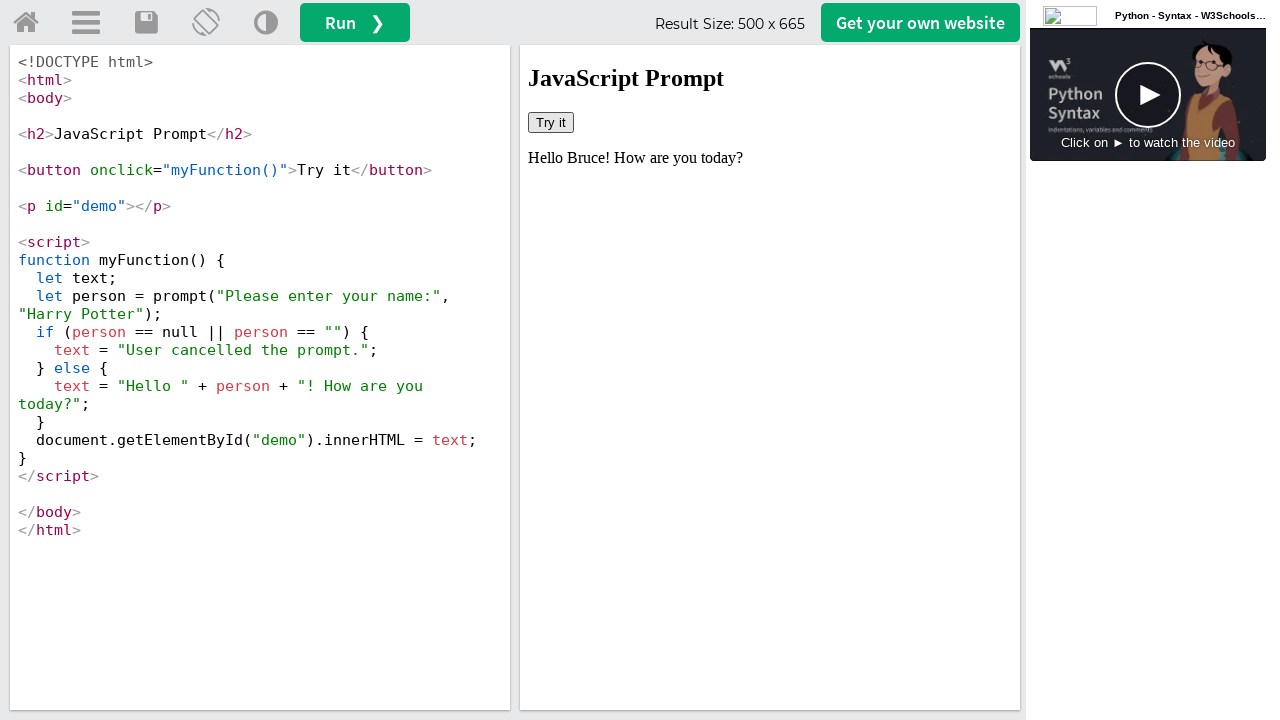